Tests drag and drop functionality by dragging a draggable element and dropping it onto a droppable target within an iframe

Starting URL: https://jqueryui.com/droppable/

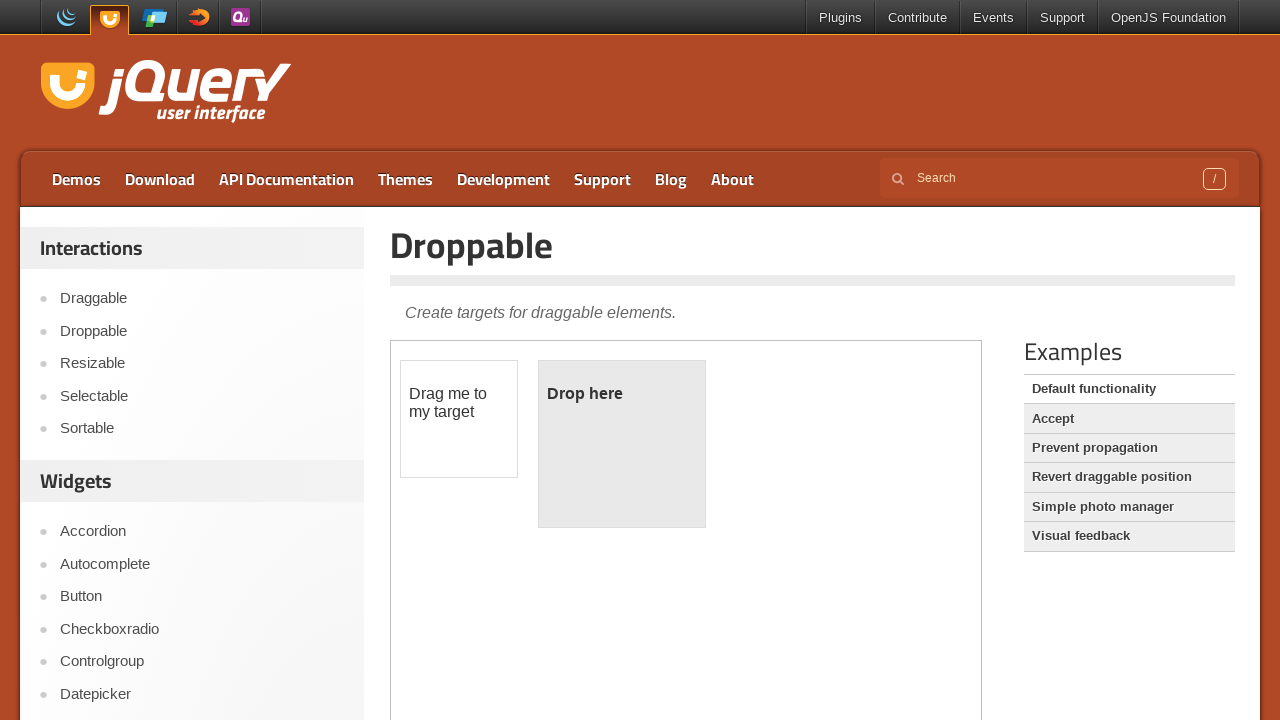

Located the iframe containing drag and drop demo
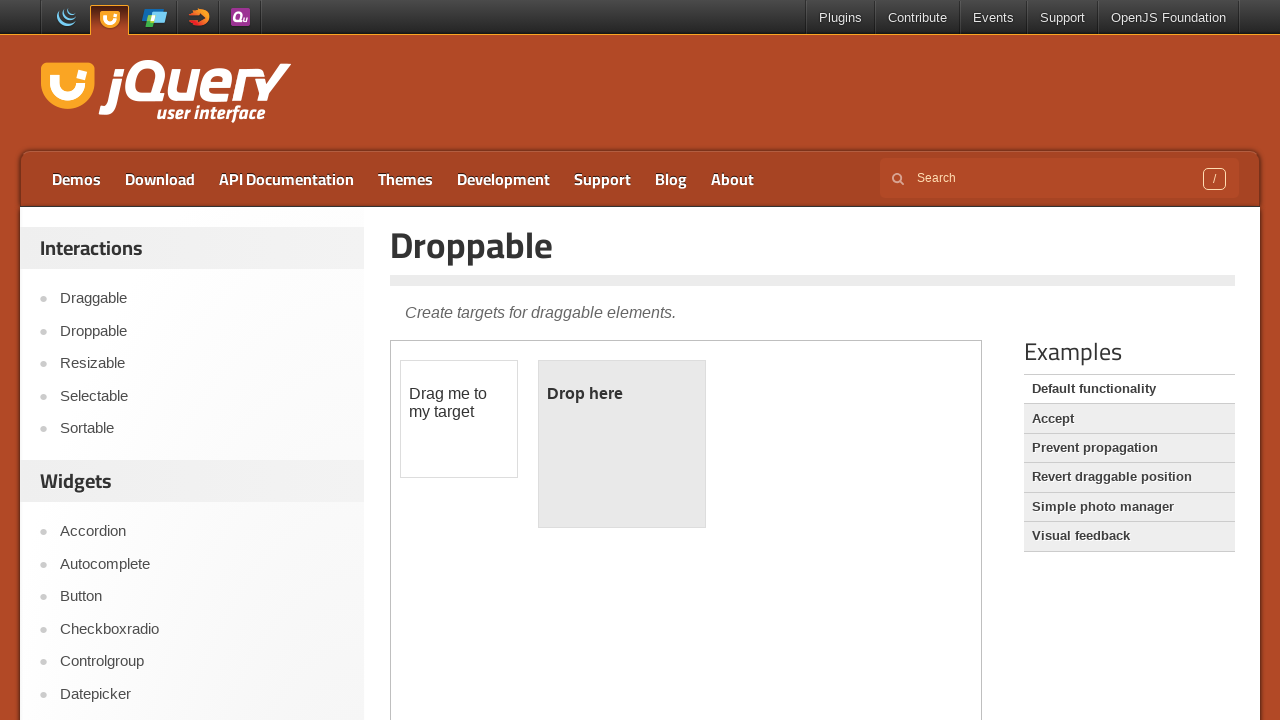

Located the draggable element with id 'draggable'
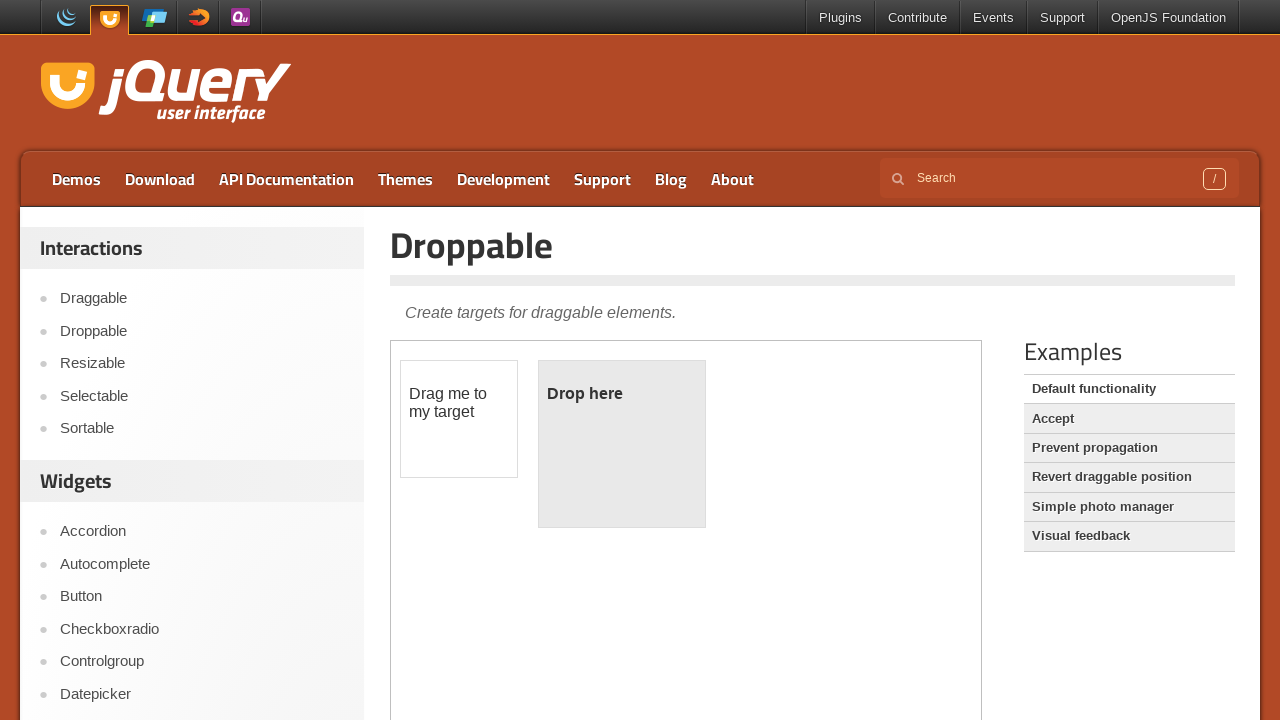

Located the droppable target element with id 'droppable'
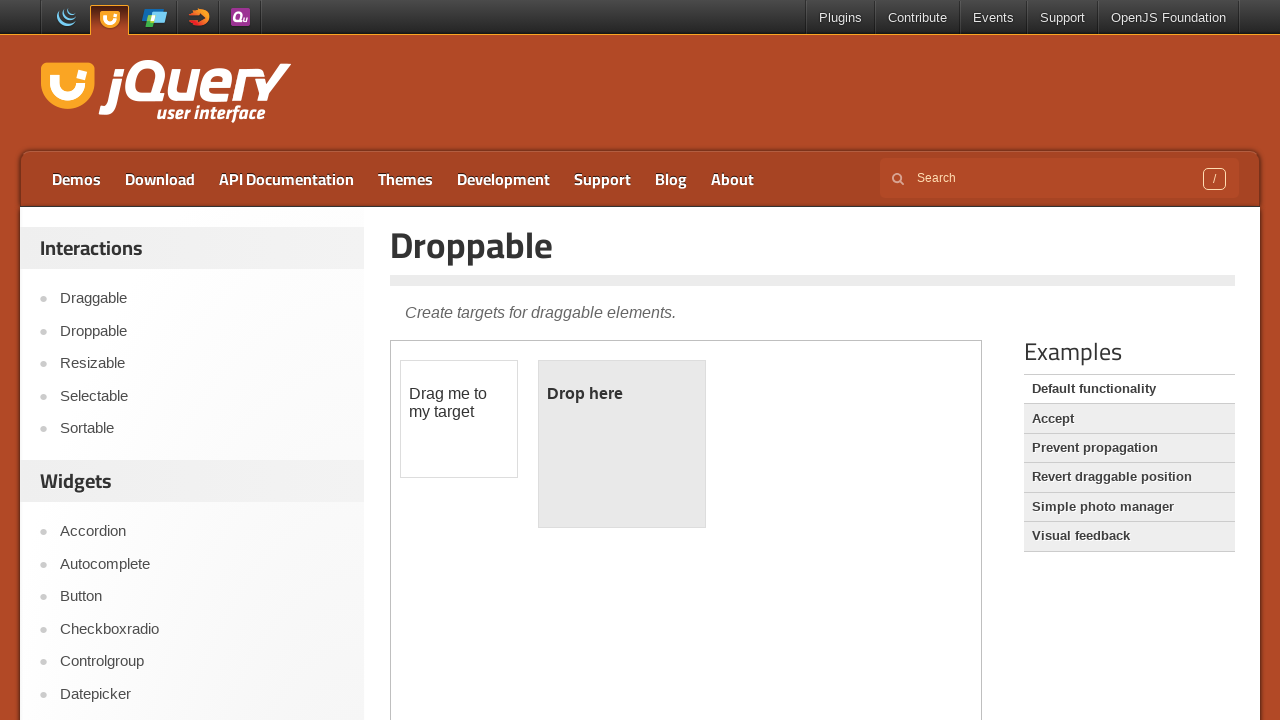

Dragged the draggable element and dropped it onto the droppable target at (622, 444)
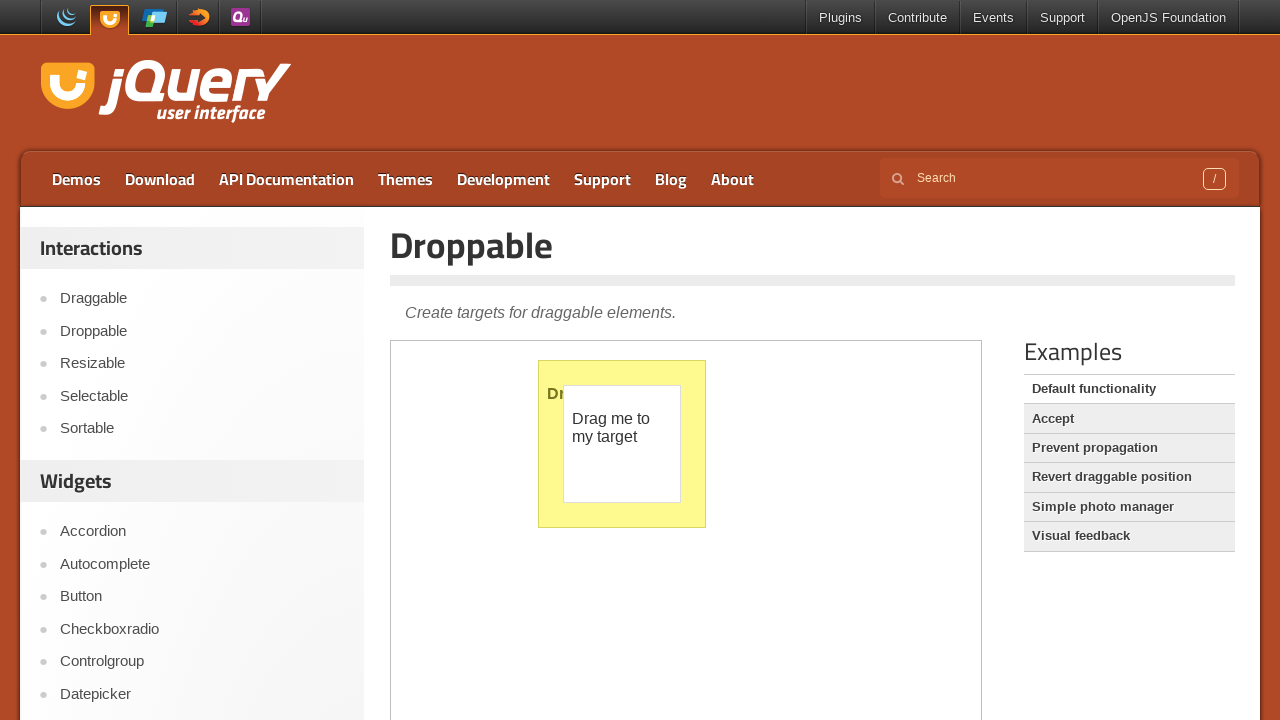

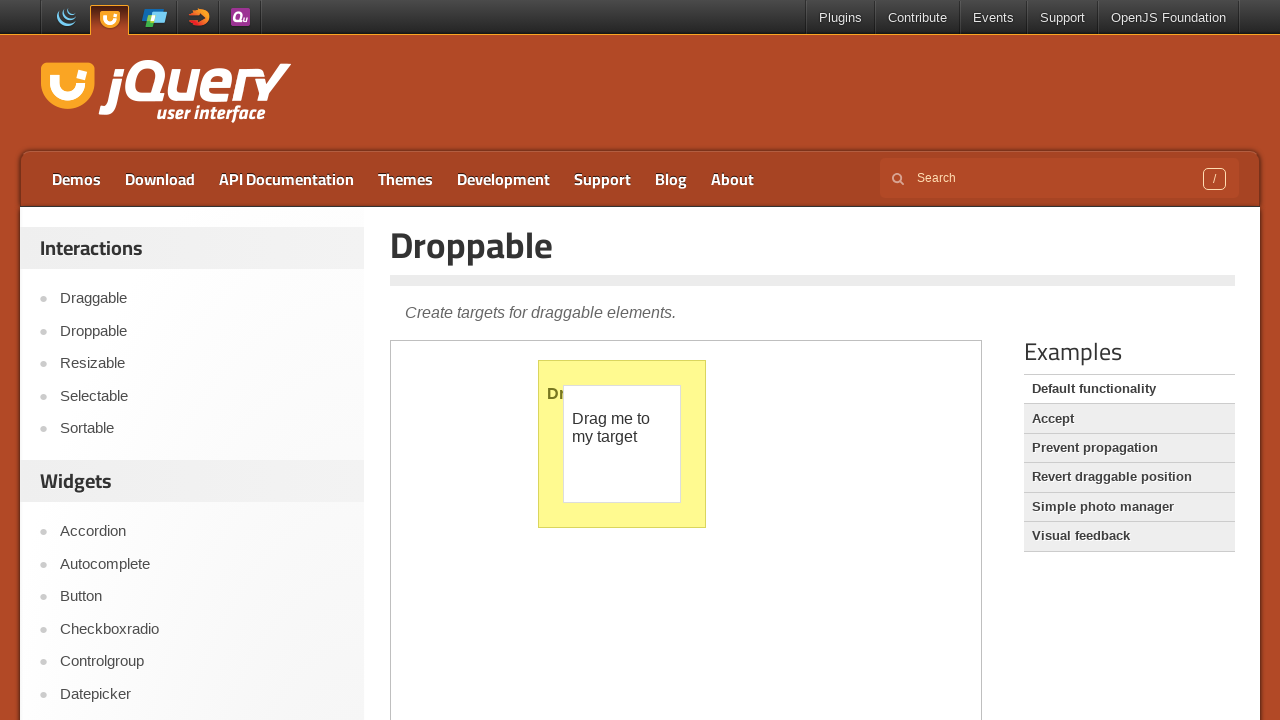